Navigates to GitHub homepage and verifies the page loads by checking the page title

Starting URL: https://github.com

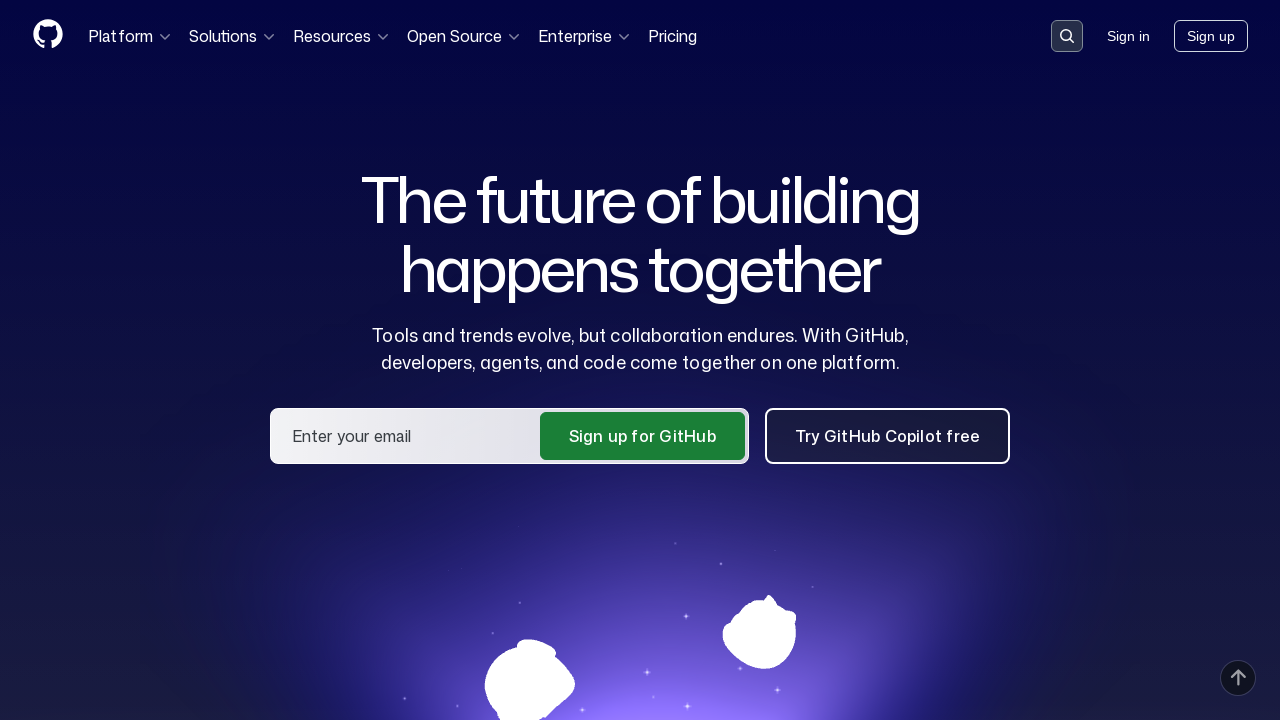

Navigated to GitHub homepage
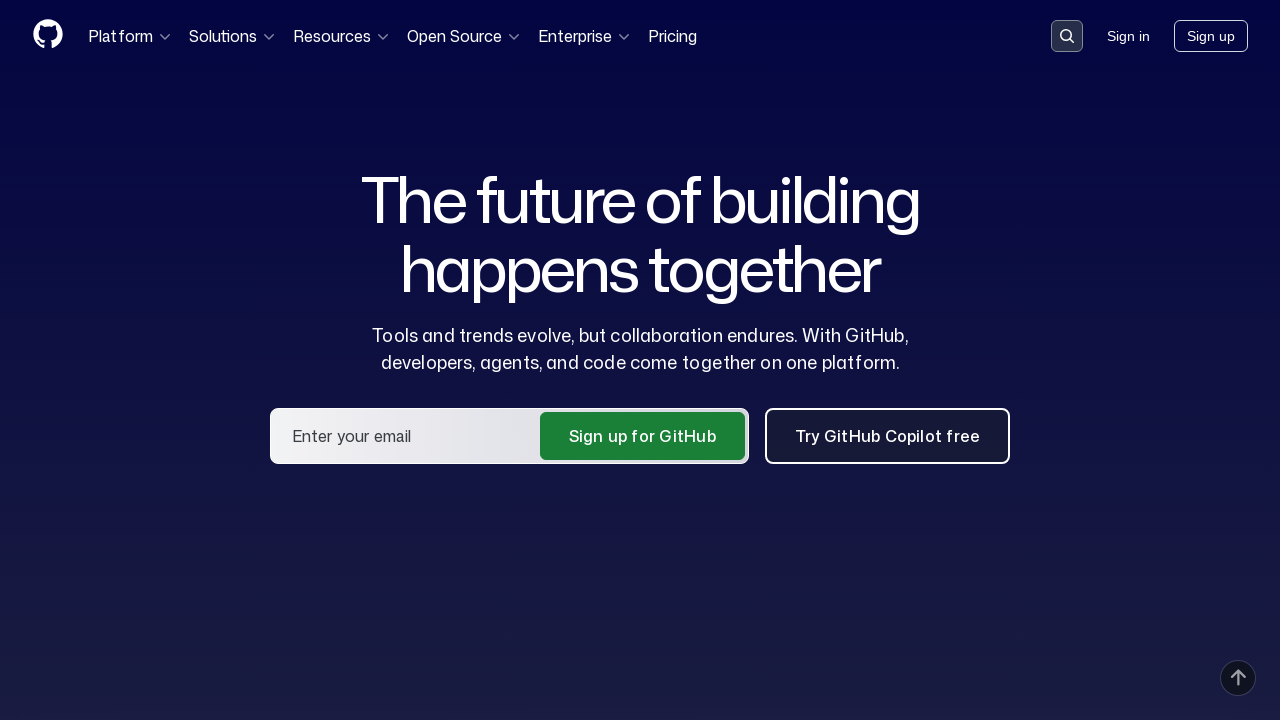

Page loaded - DOM content loaded
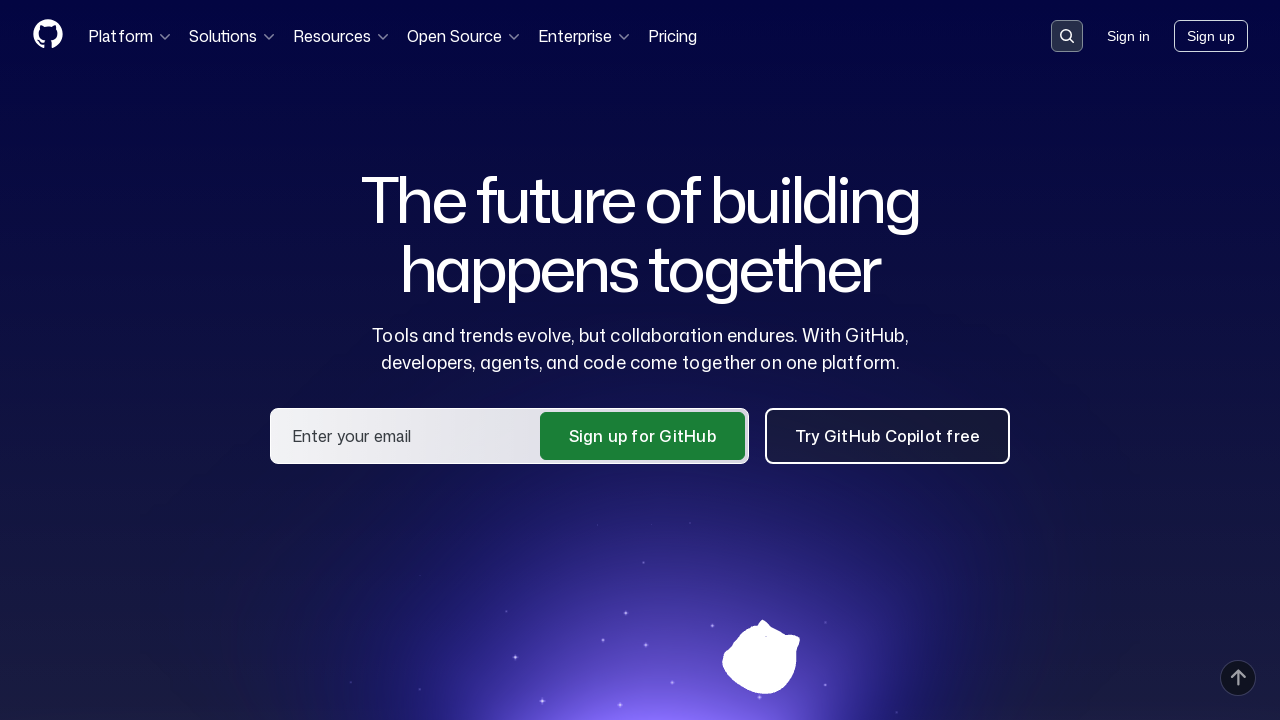

Verified page title contains 'GitHub'
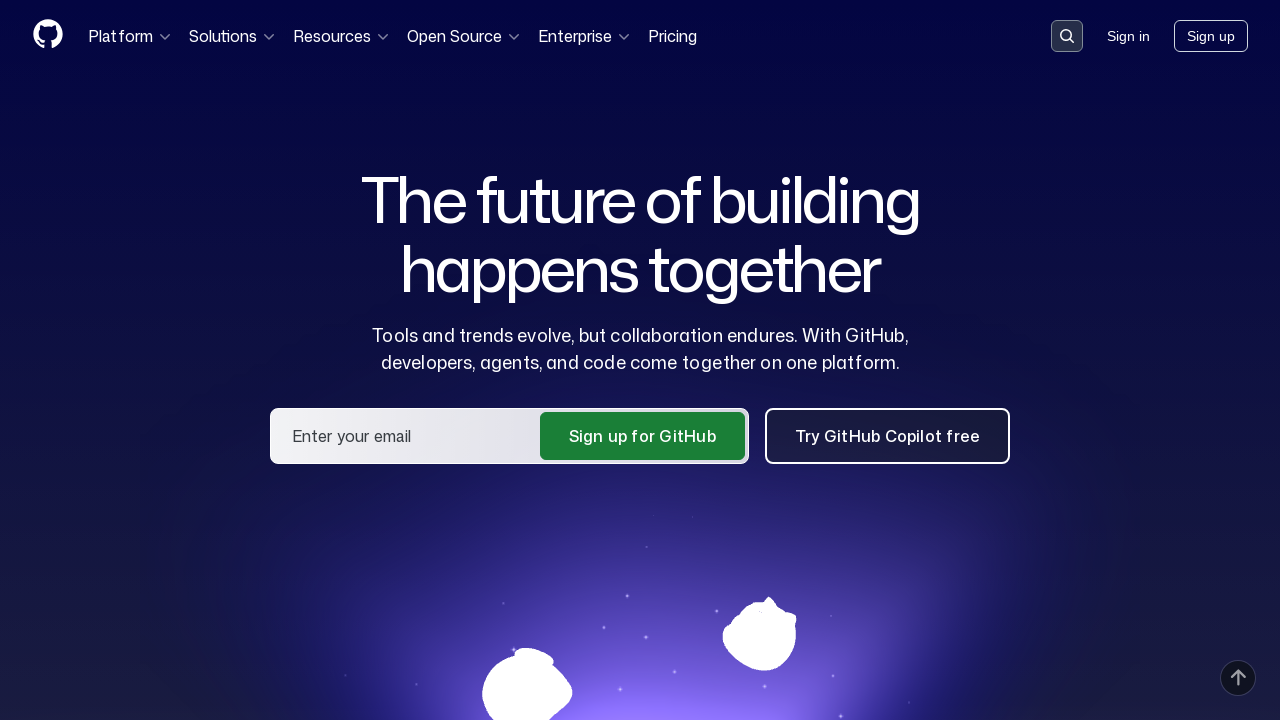

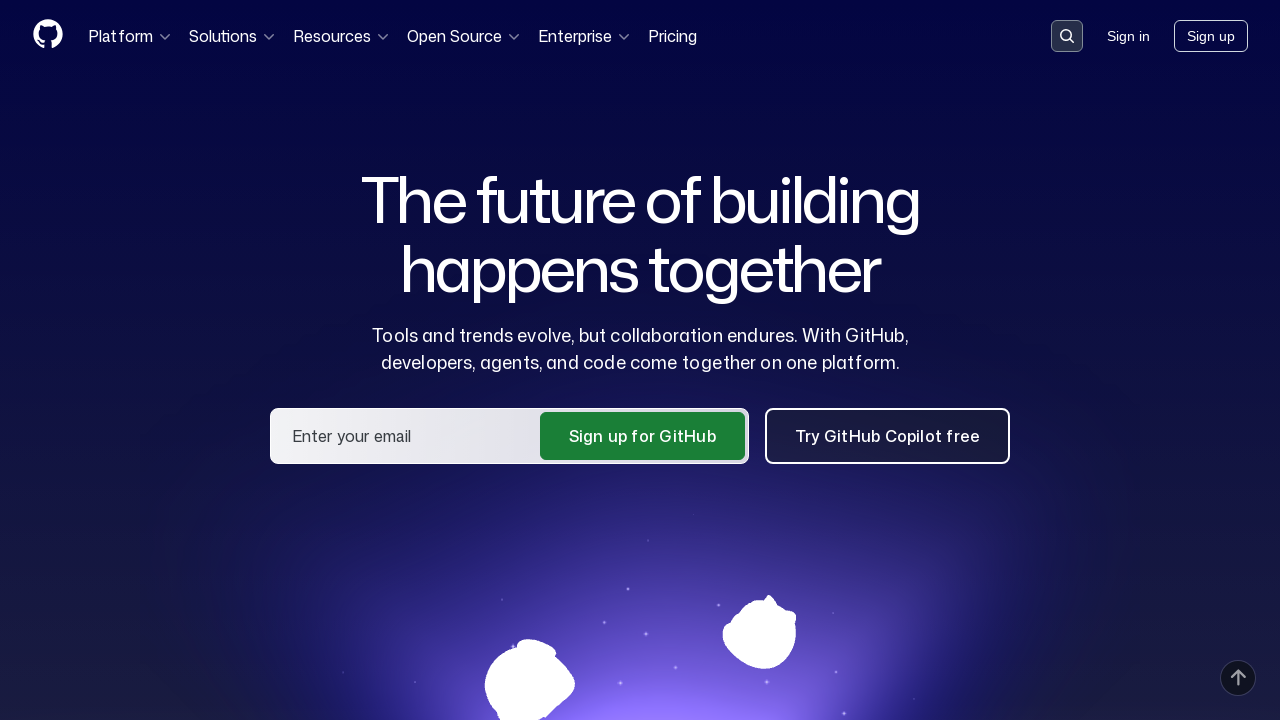